Tests registration form by filling all required input fields and submitting the form to verify successful registration

Starting URL: http://suninjuly.github.io/registration1.html

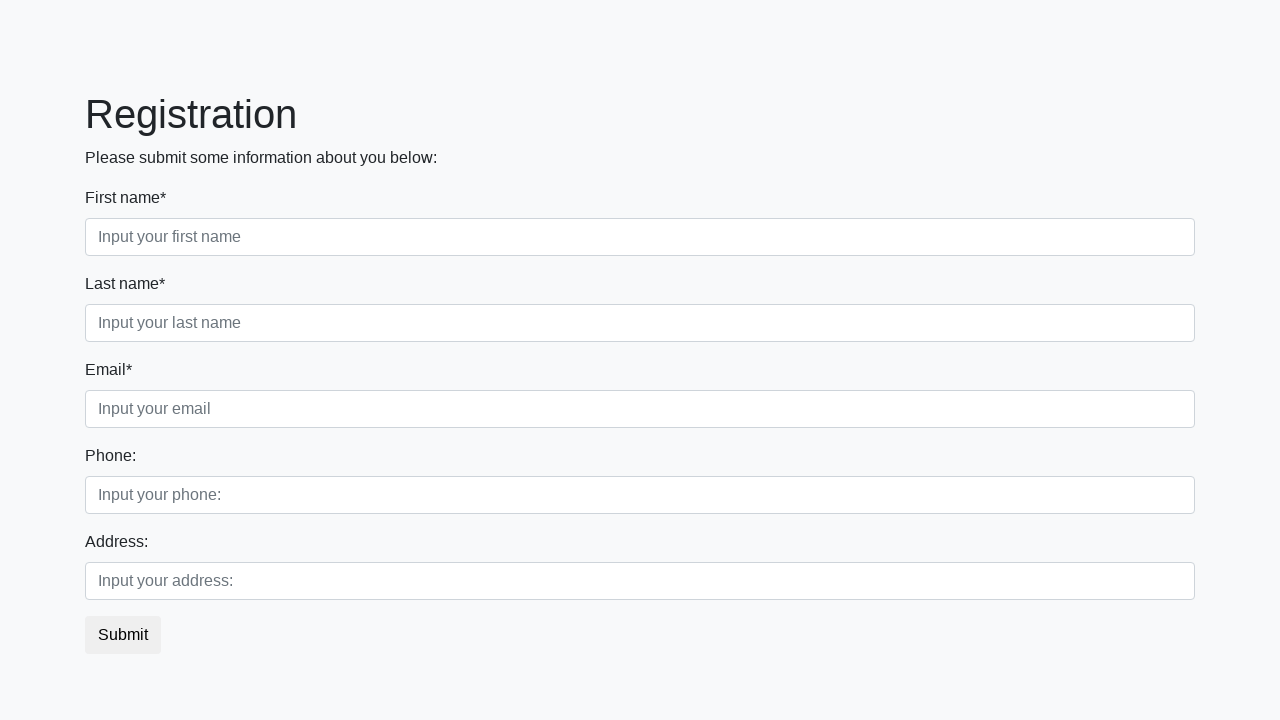

Located all required input fields on registration form
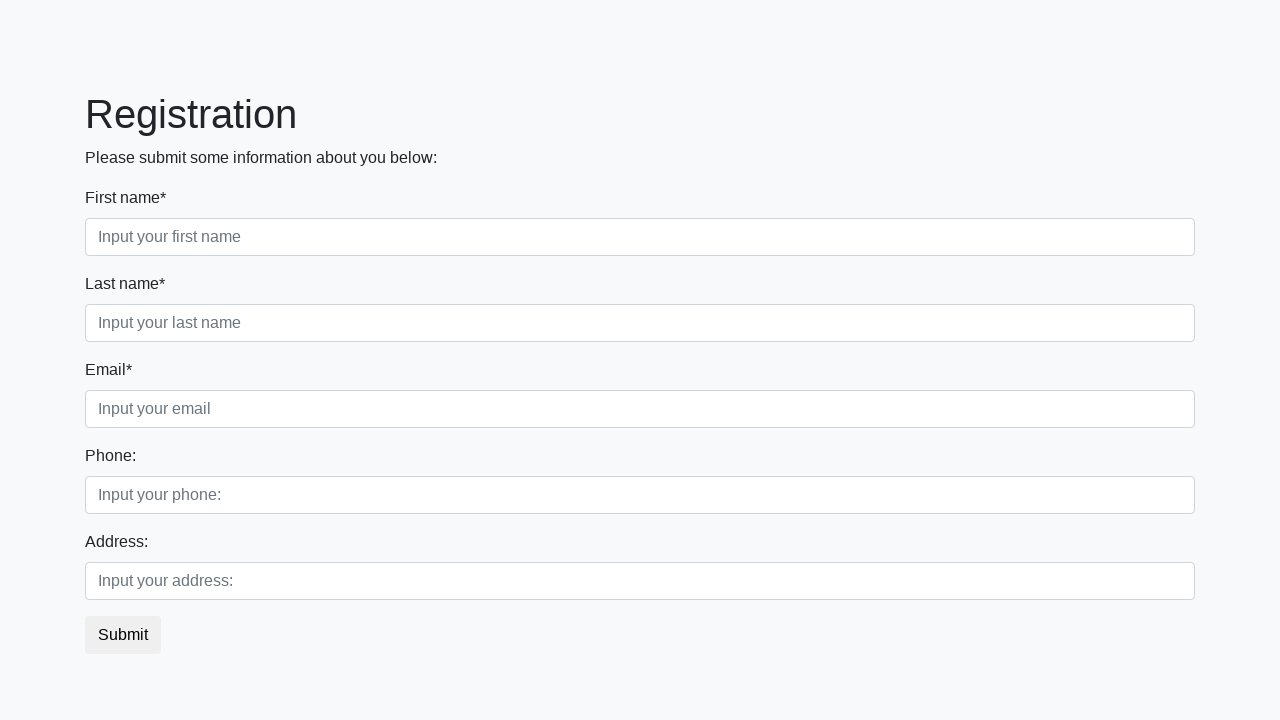

Filled a required input field with 'Test Answer' on input[required] >> nth=0
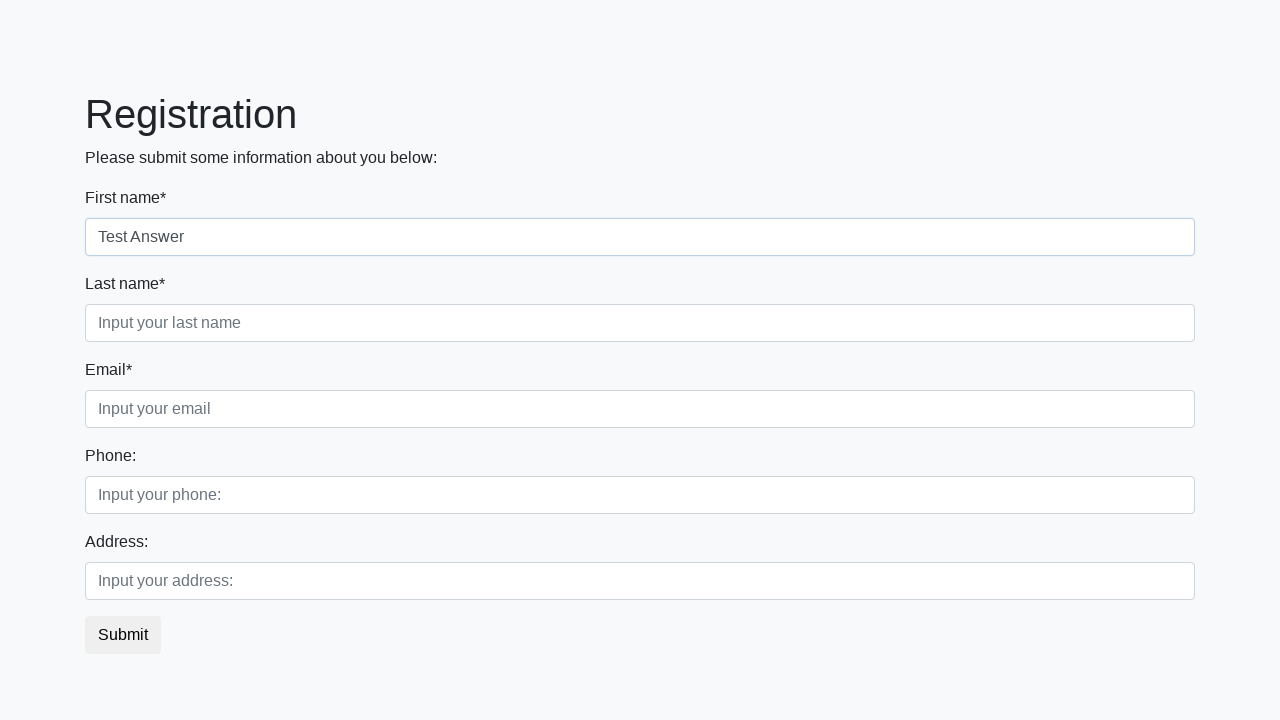

Filled a required input field with 'Test Answer' on input[required] >> nth=1
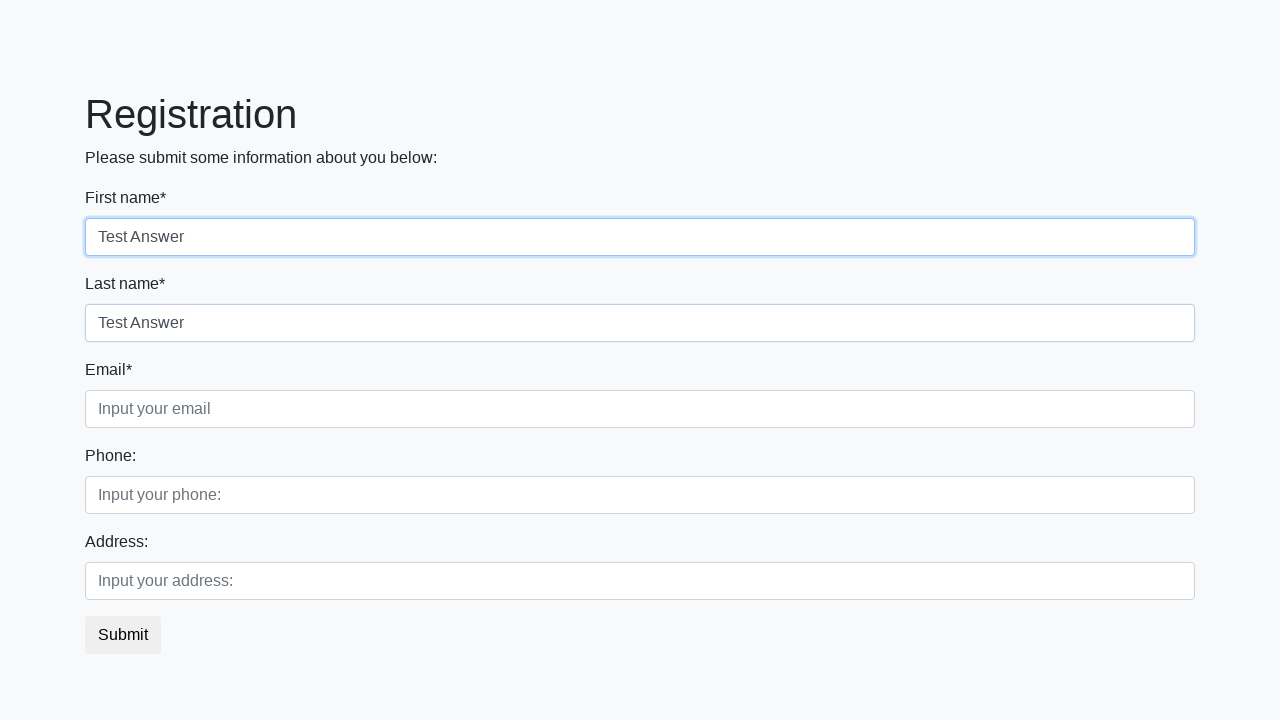

Filled a required input field with 'Test Answer' on input[required] >> nth=2
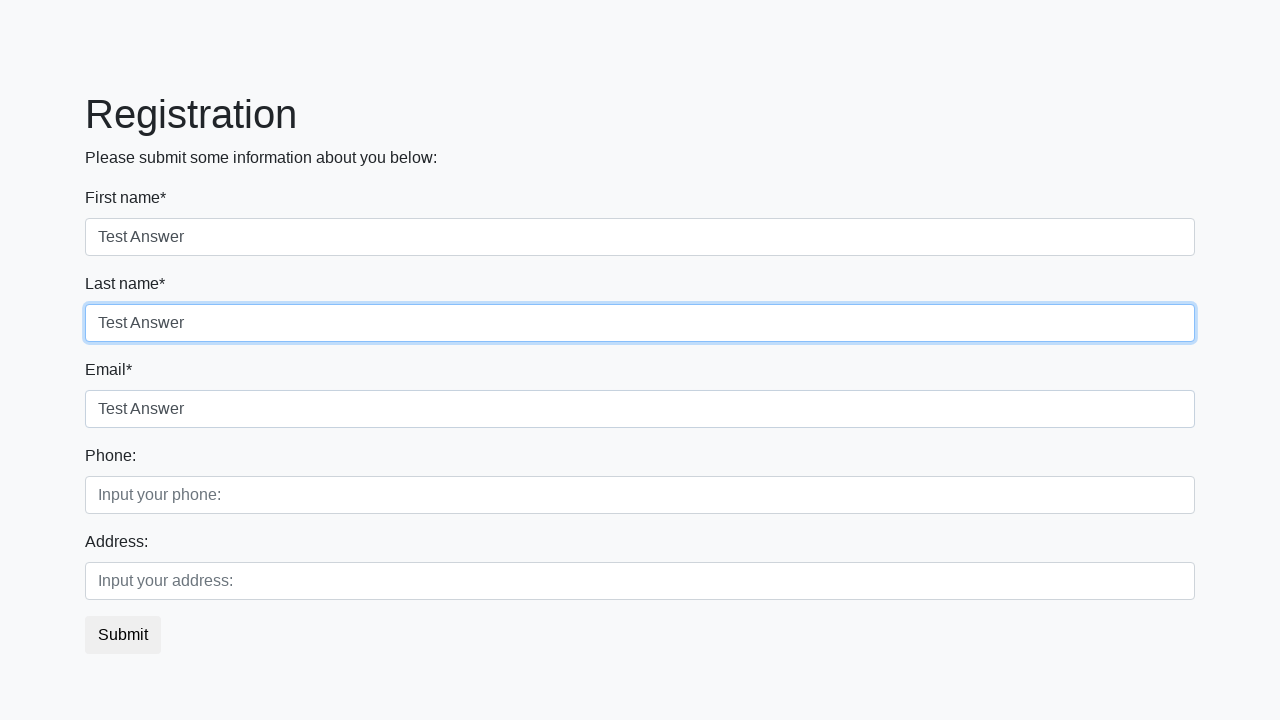

Clicked submit button to submit registration form at (123, 635) on button.btn
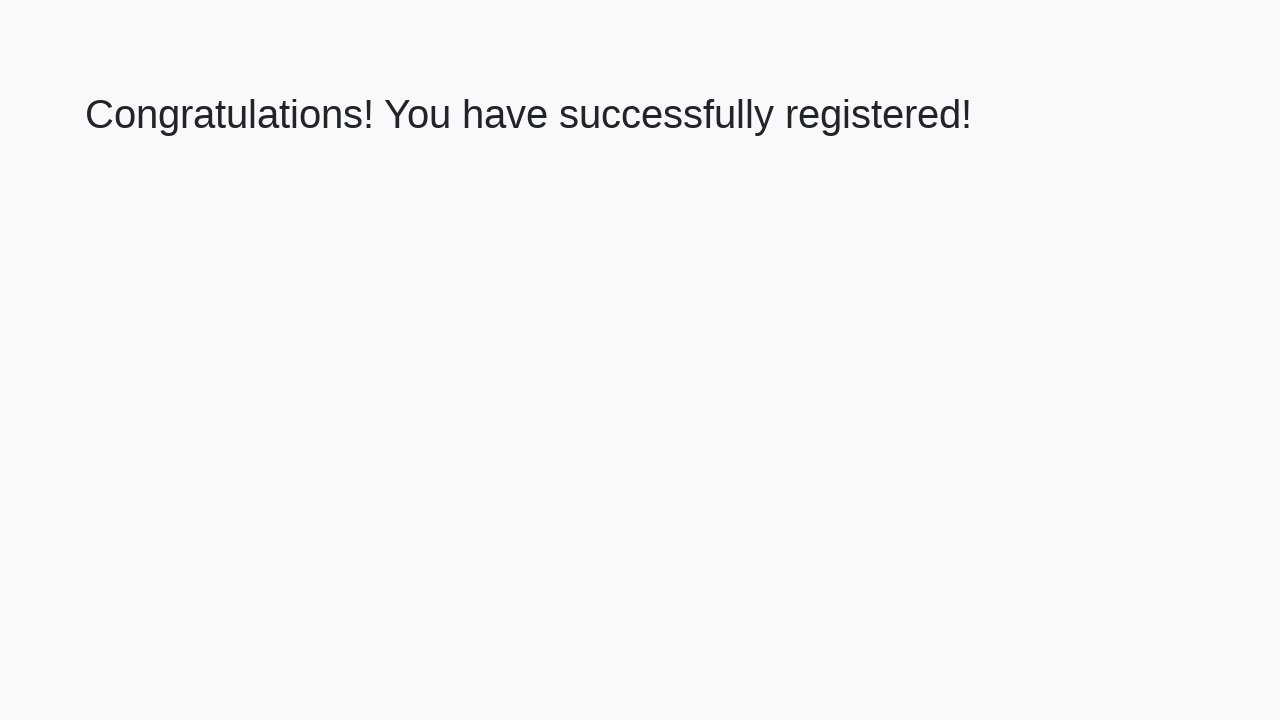

Success message header loaded
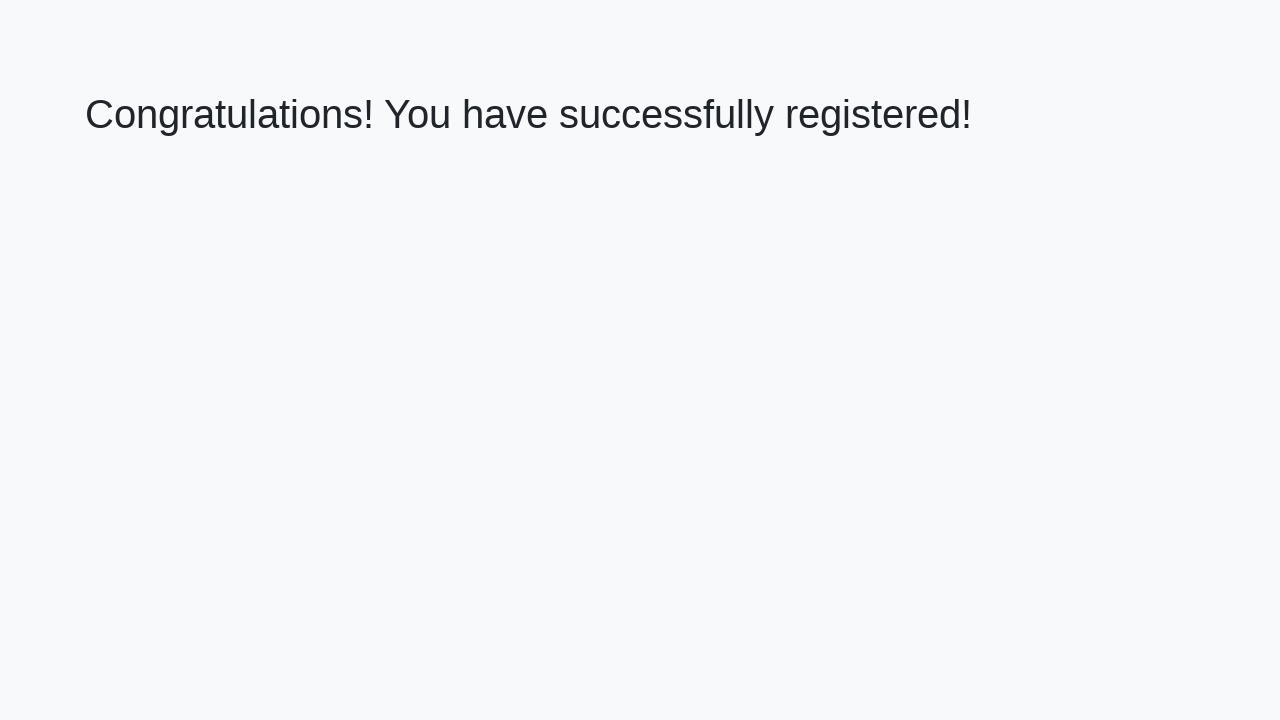

Retrieved success message text content
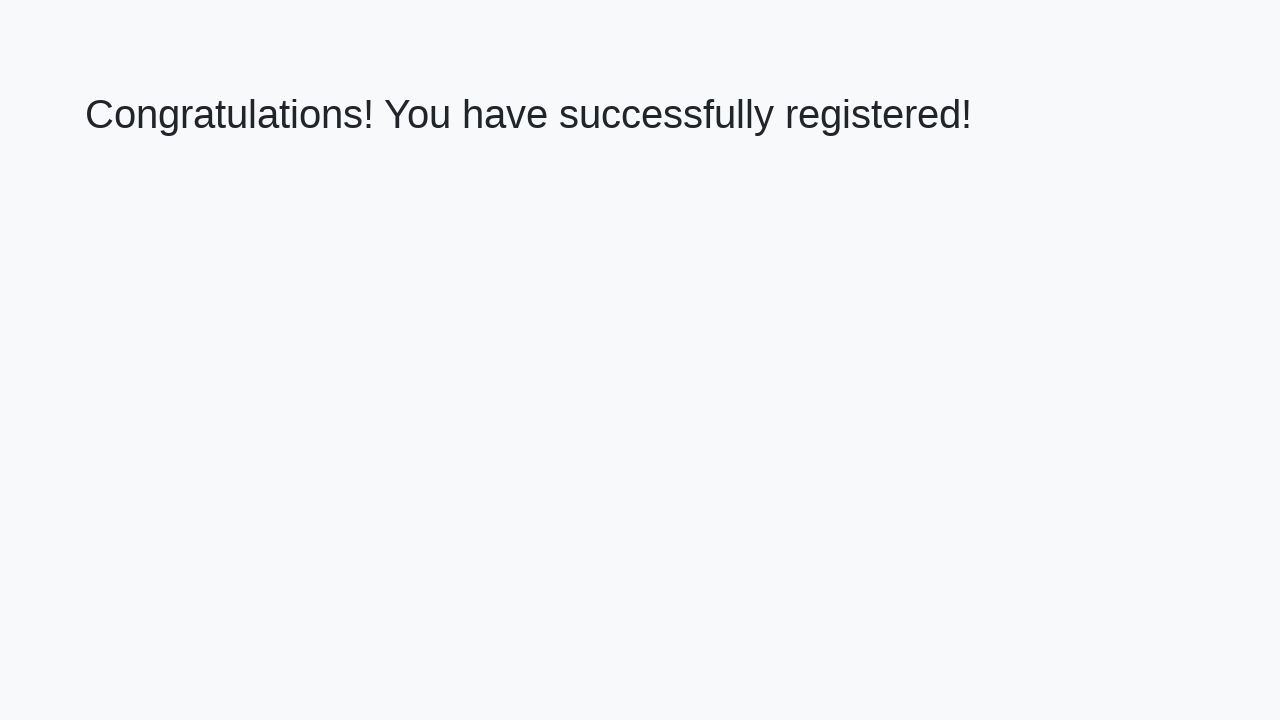

Verified registration success message: 'Congratulations! You have successfully registered!'
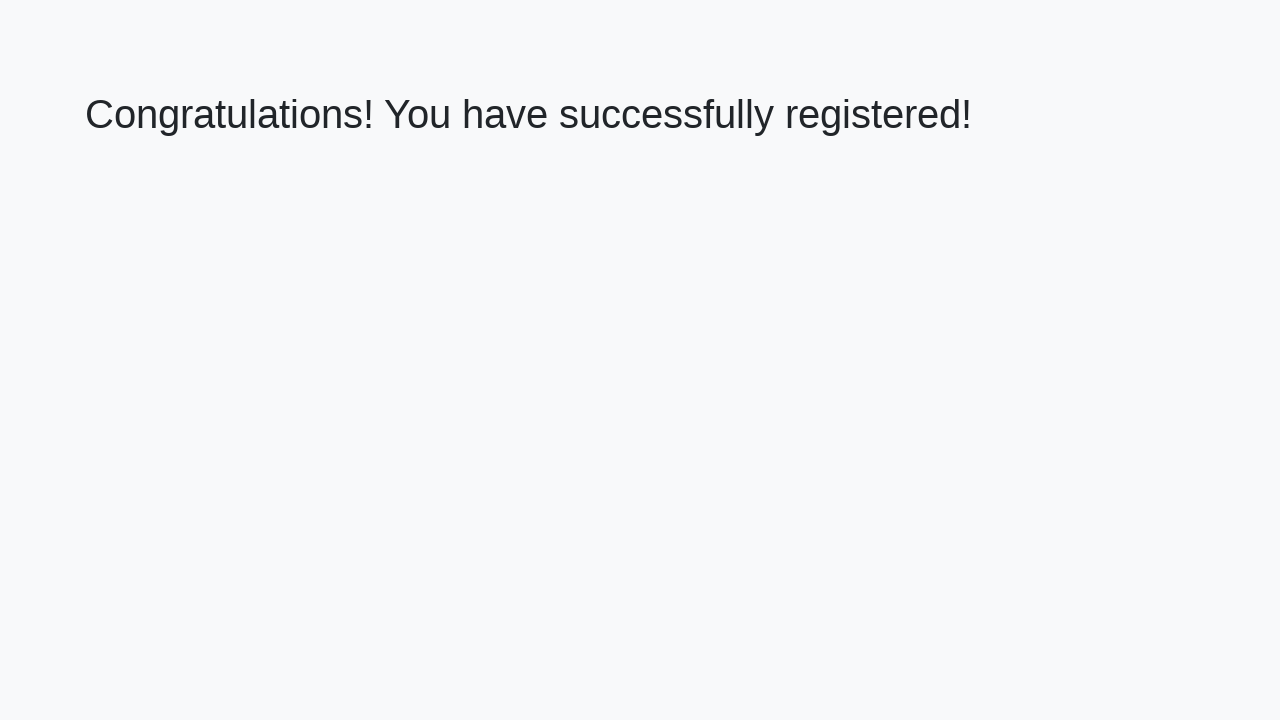

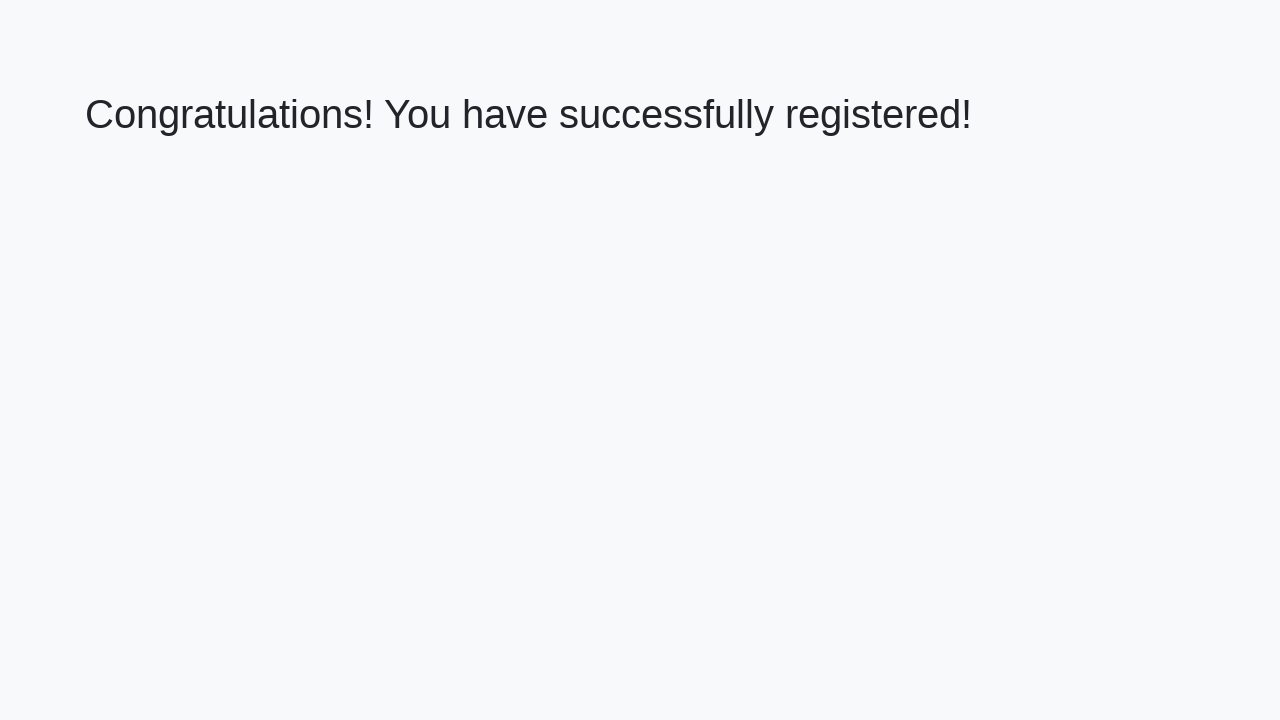